Tests GitHub search functionality by searching for "Selenide", navigating to the Selenide repository, accessing the Wiki tab, expanding hidden pages, and verifying the SoftAssertions documentation content.

Starting URL: https://github.com/

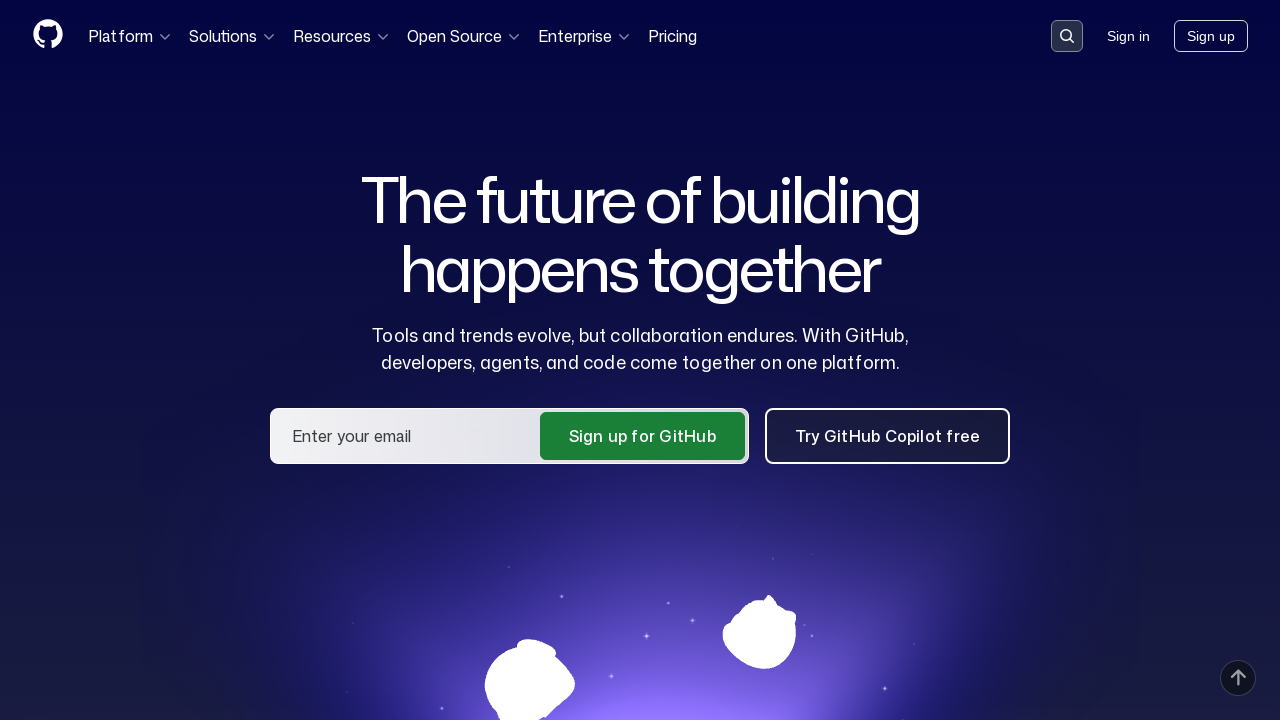

Clicked on search input field at (1067, 36) on .search-input
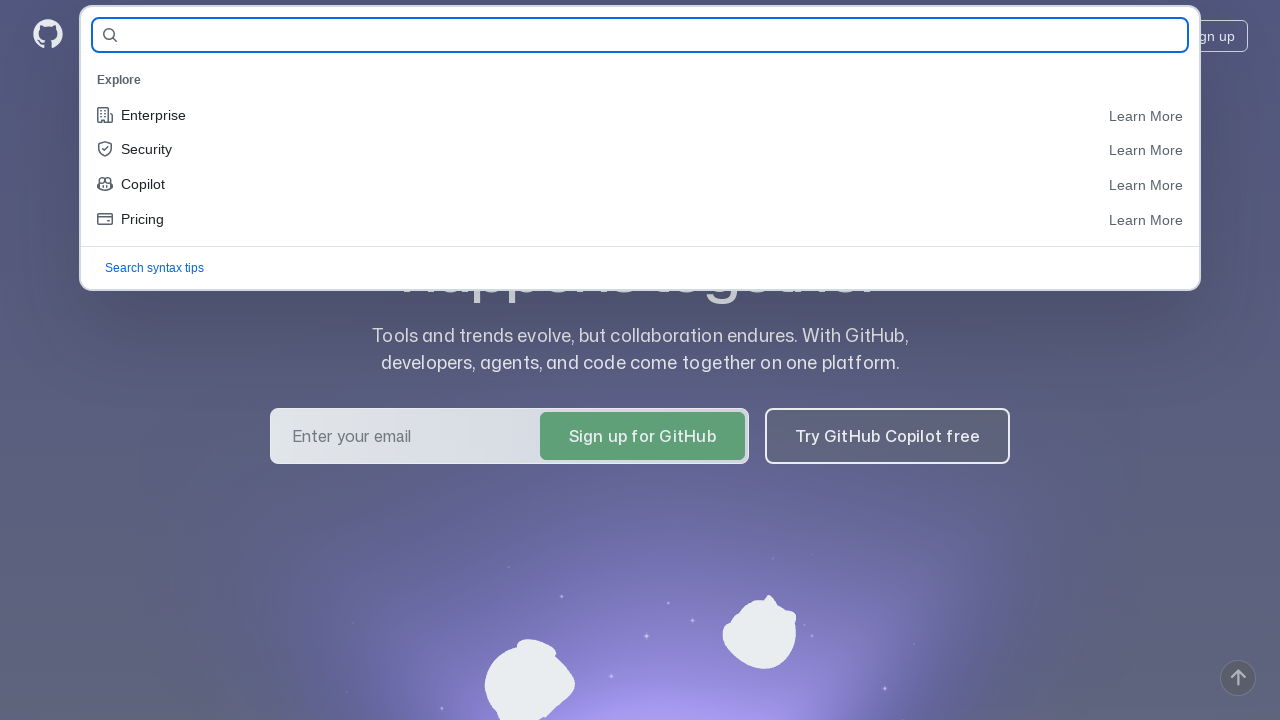

Filled search field with 'Selenide' on #query-builder-test
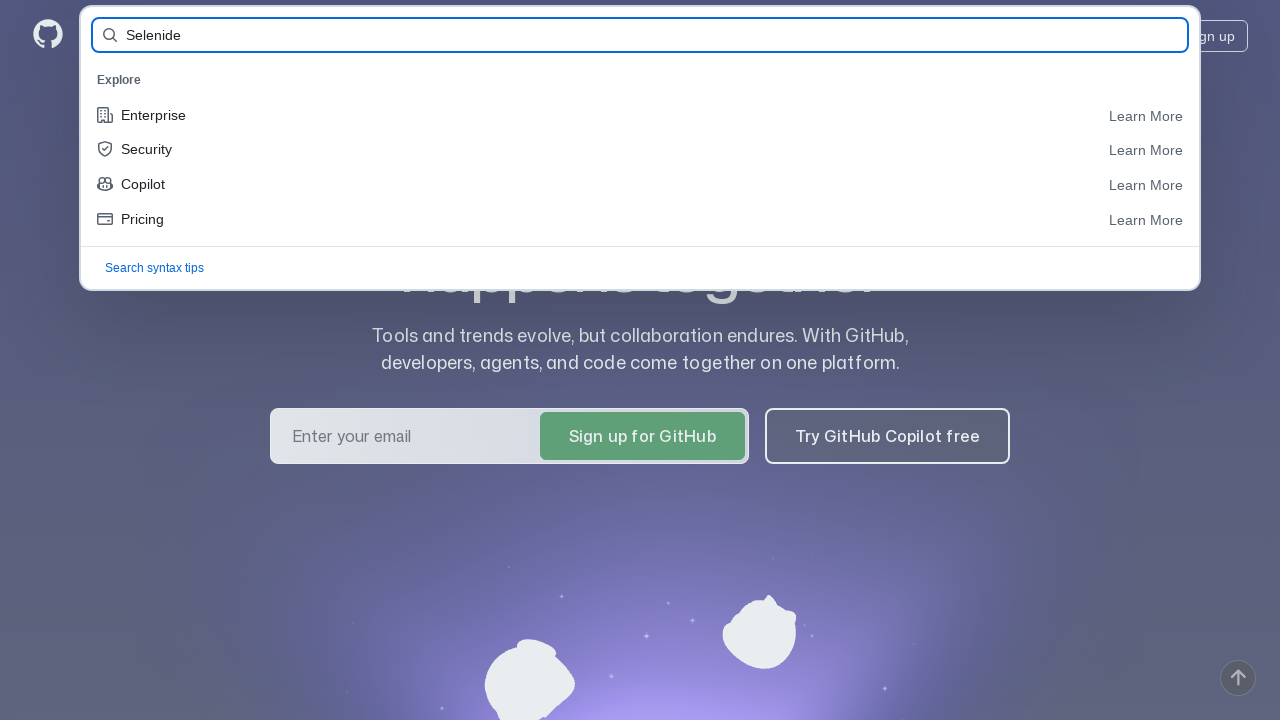

Pressed Enter to search for Selenide
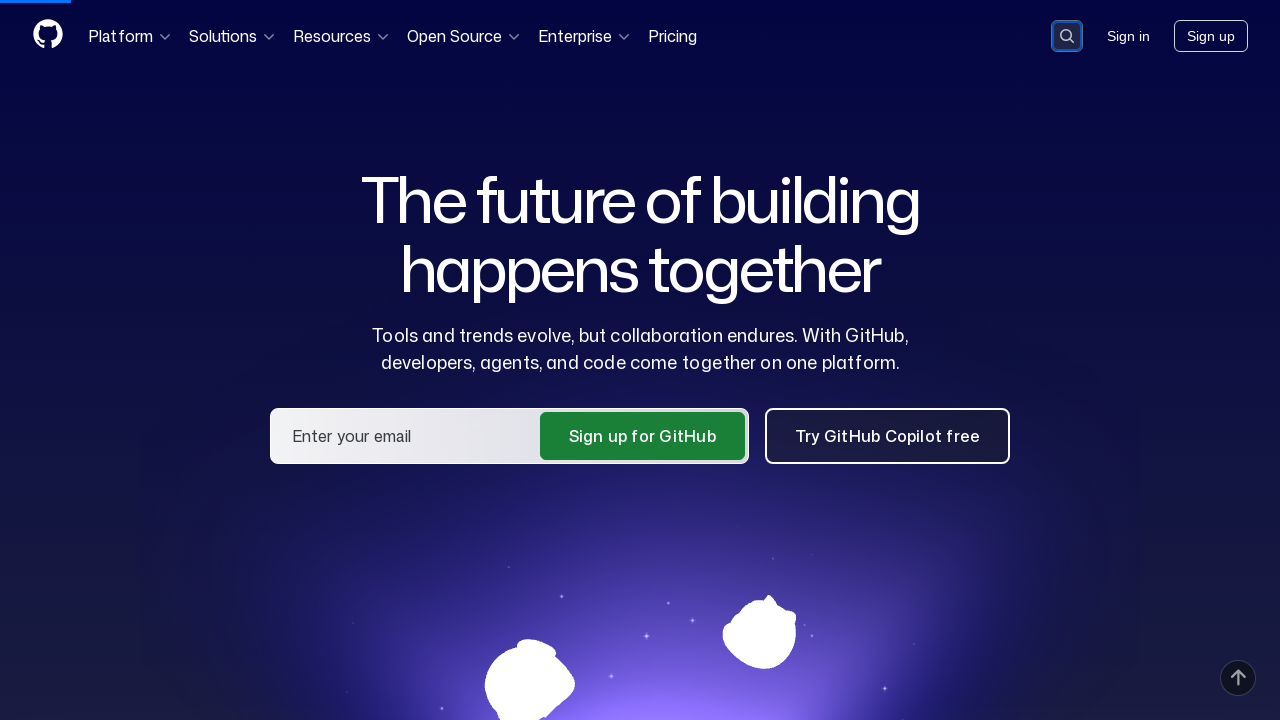

Clicked on Selenide repository link at (432, 161) on [href='/selenide/selenide']
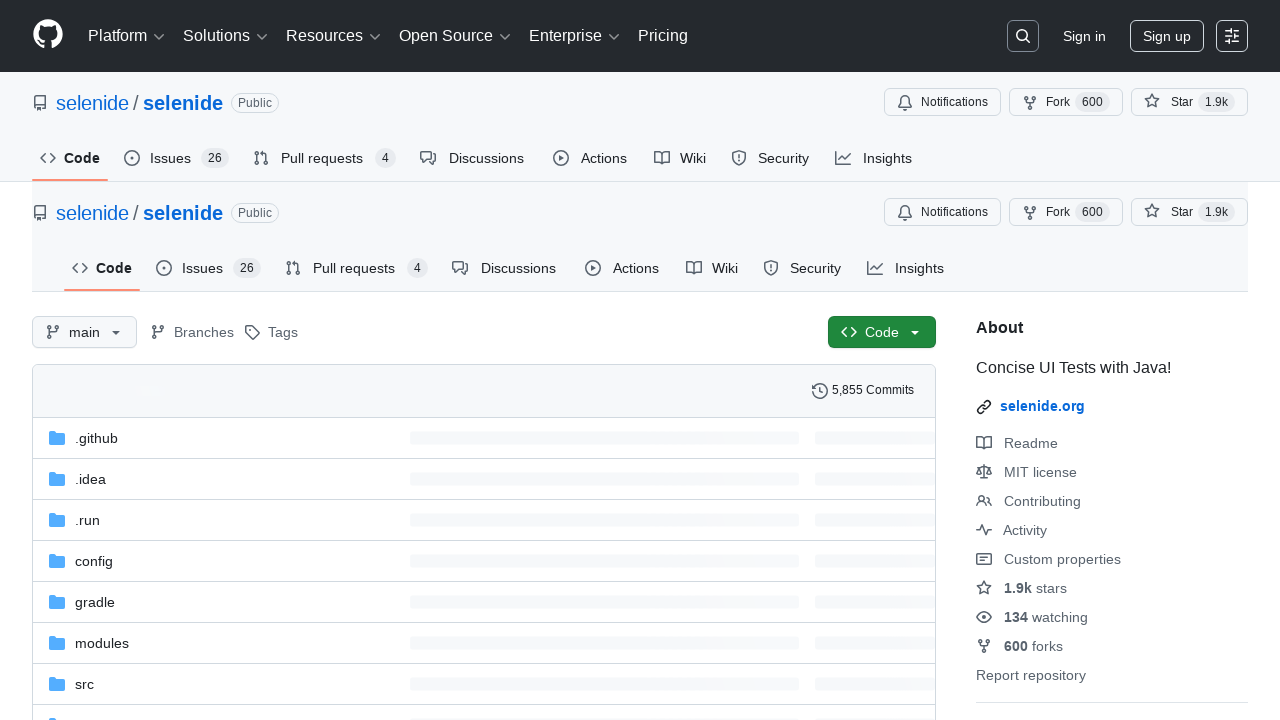

Clicked on Wiki tab at (692, 158) on [data-content='Wiki']
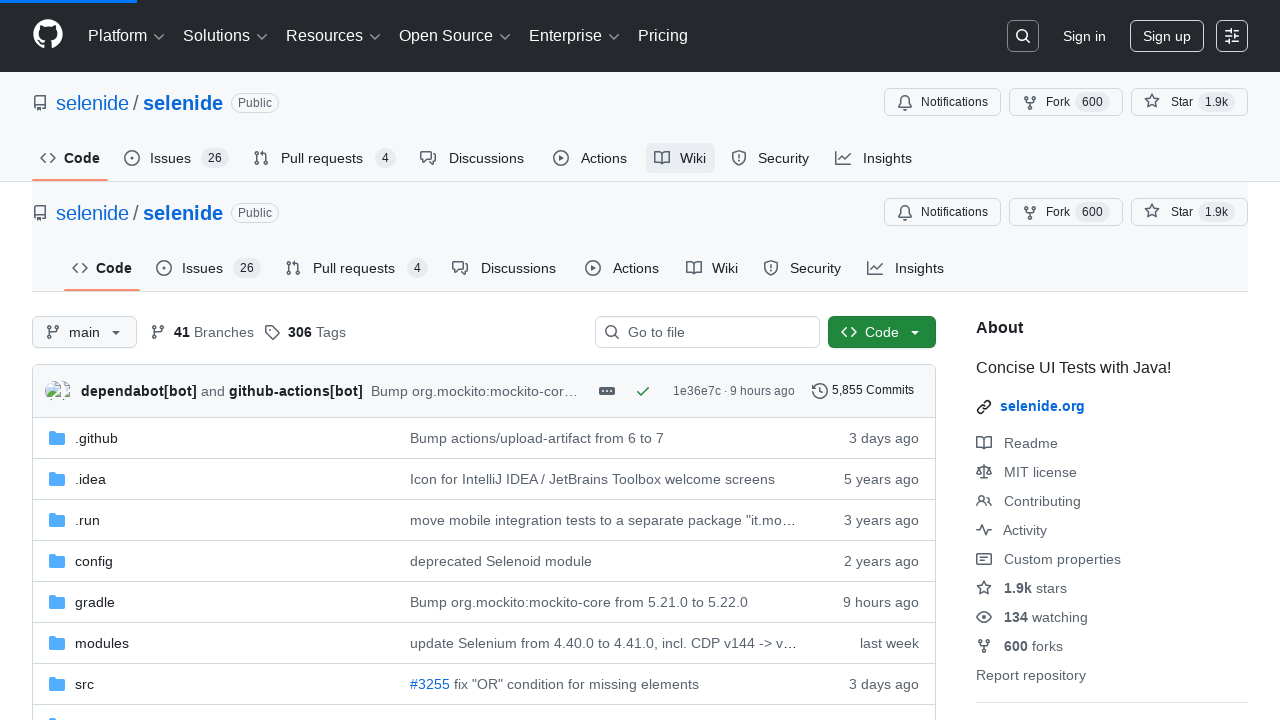

Clicked to expand and show 3 more wiki pages at (1030, 429) on text=Show 3 more pages…
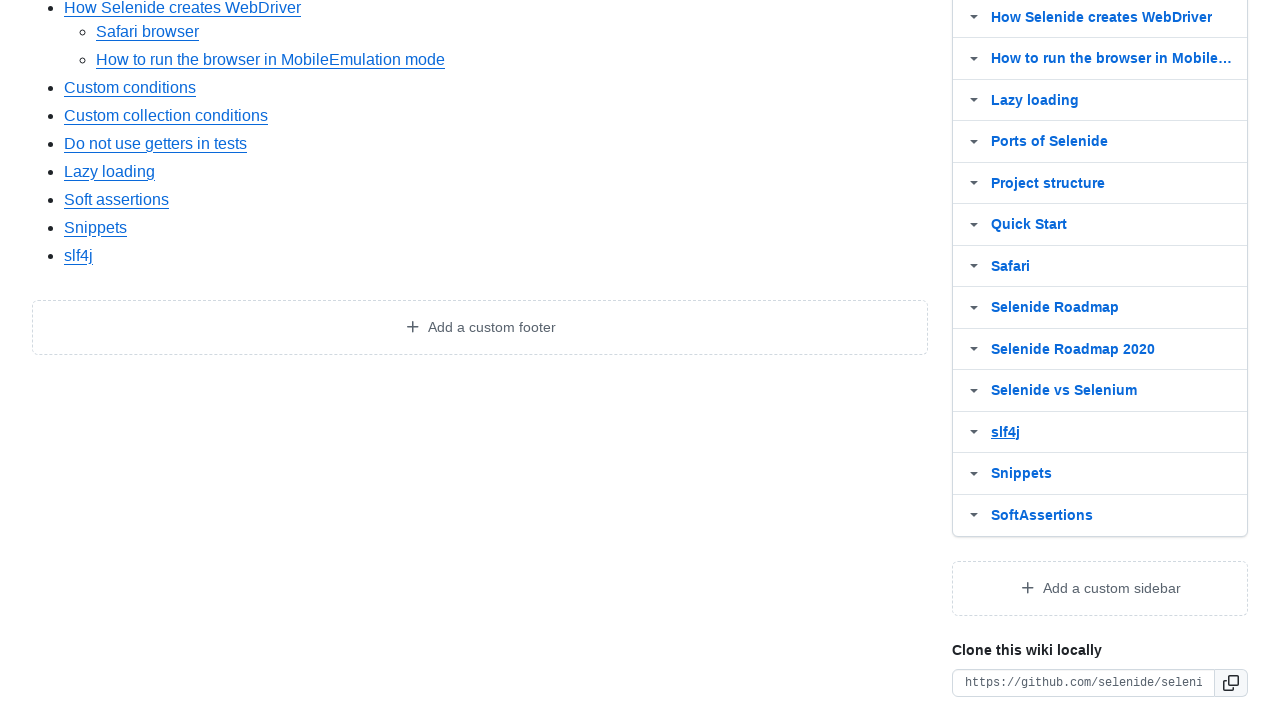

SoftAssertions link became visible in wiki pages
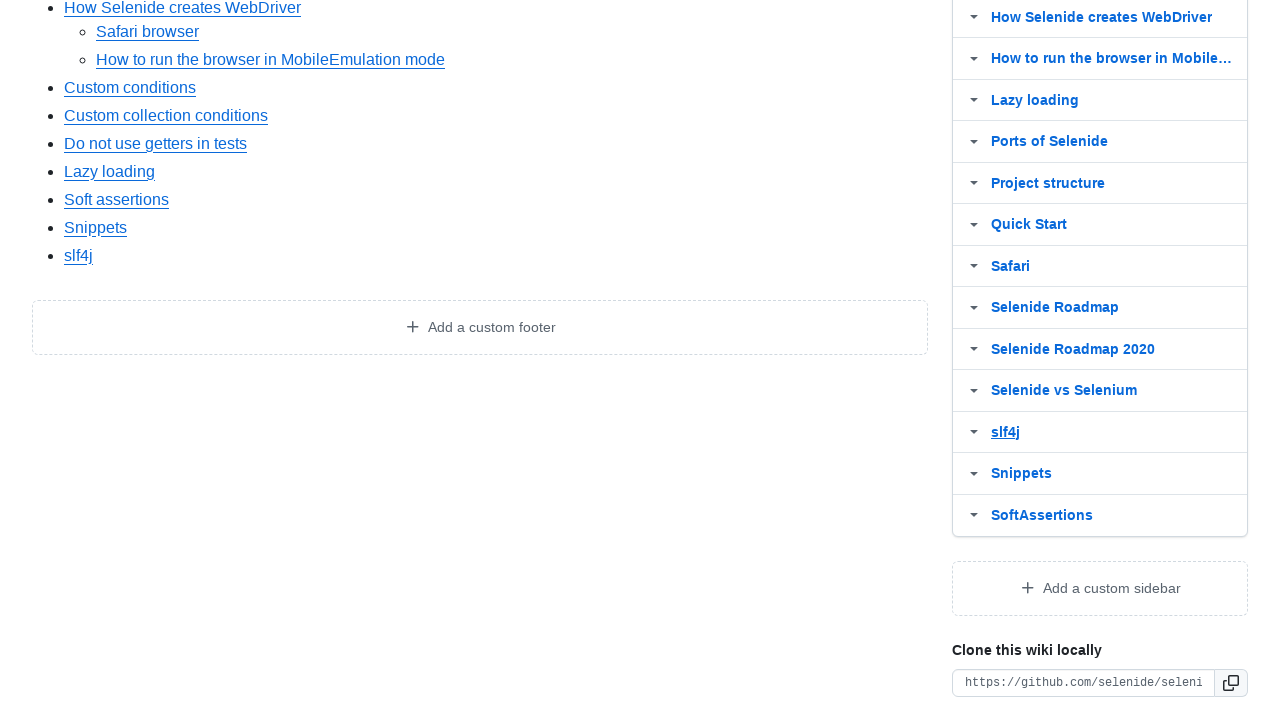

Clicked on SoftAssertions wiki page link at (1042, 515) on text=SoftAssertions
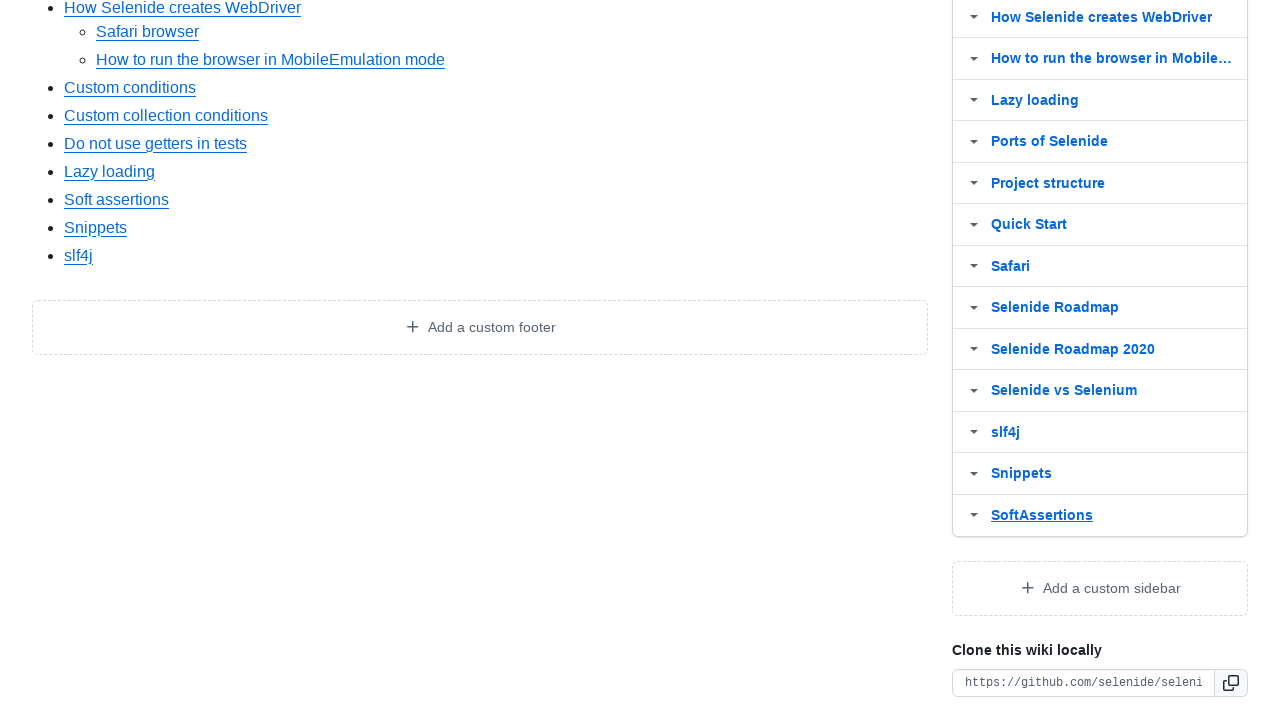

JUnit5 section content is visible in SoftAssertions documentation
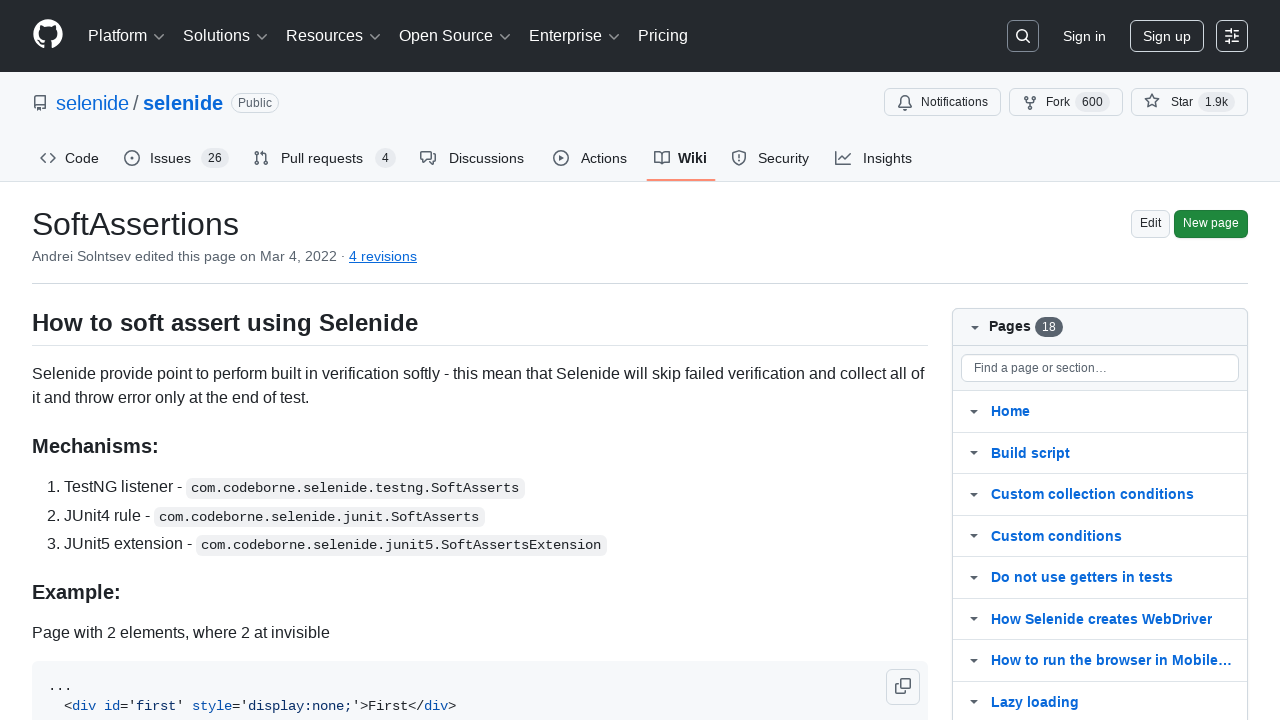

Wiki body element loaded with SoftAssertions documentation
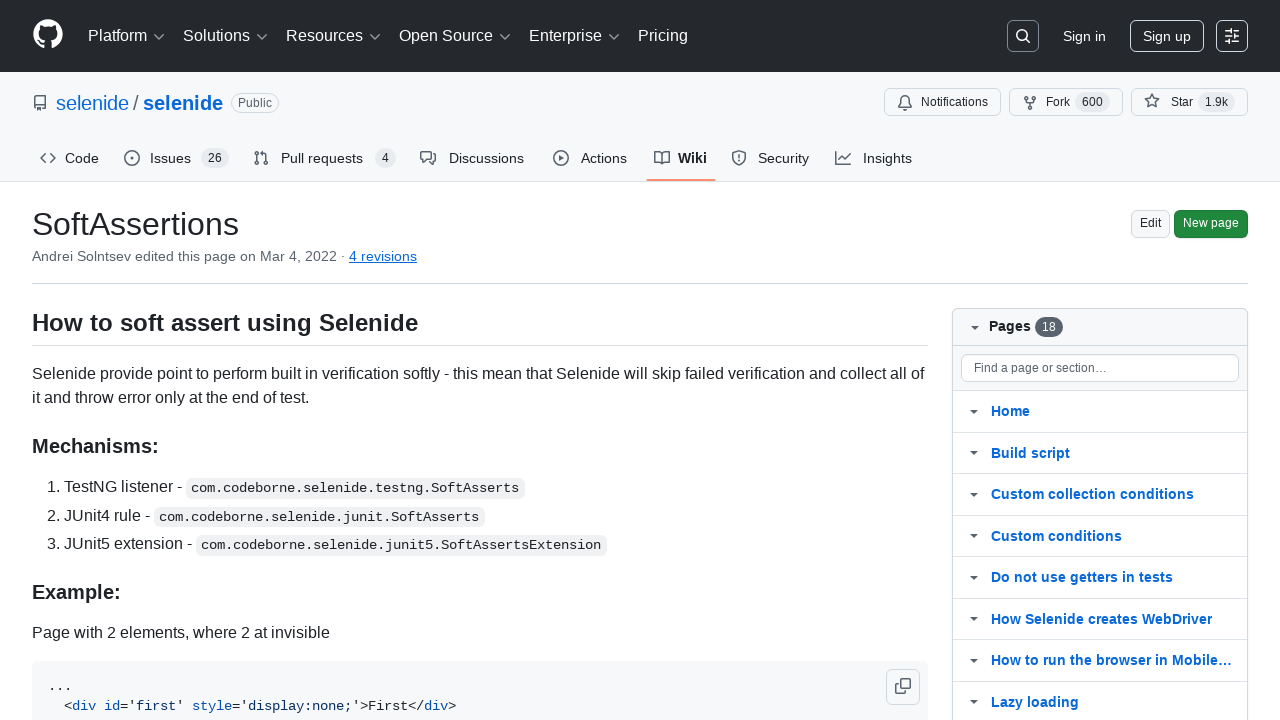

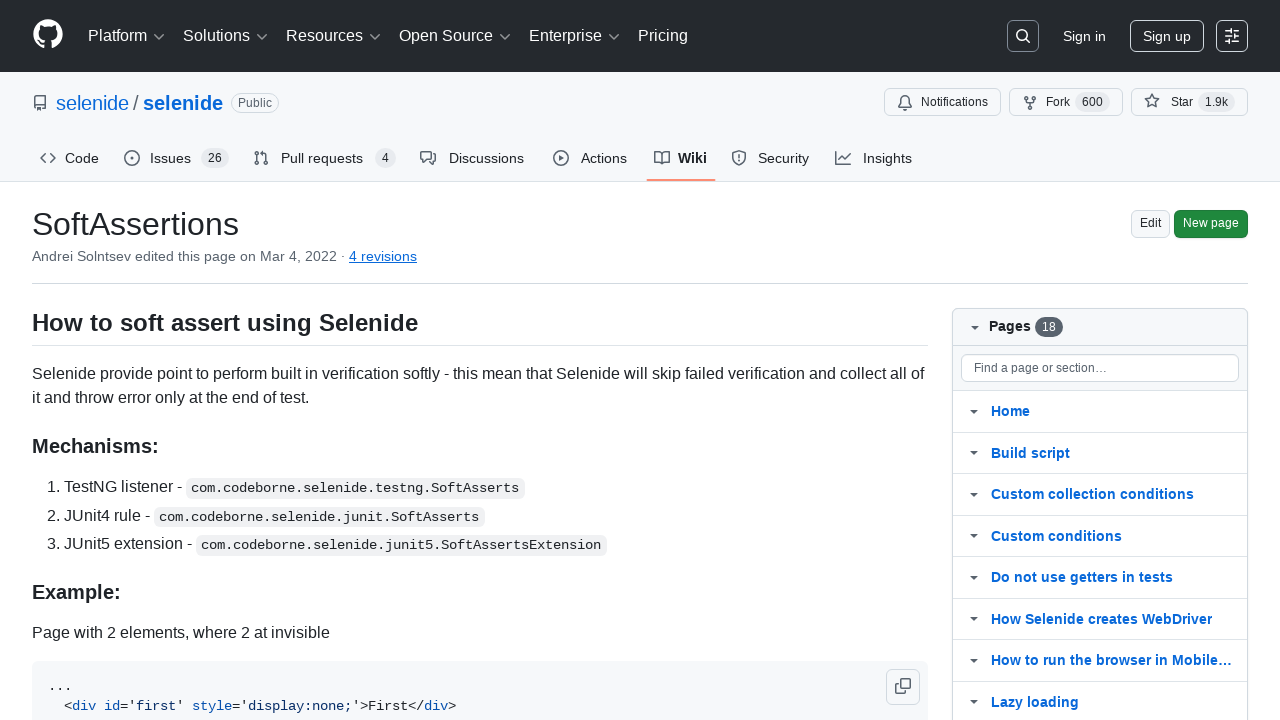